Tests form interaction by selecting a country code (Brazil - BR) from the first dropdown, scrolling down the page, and selecting a country (Zimbabwe) from the second dropdown.

Starting URL: https://letcode.in/forms

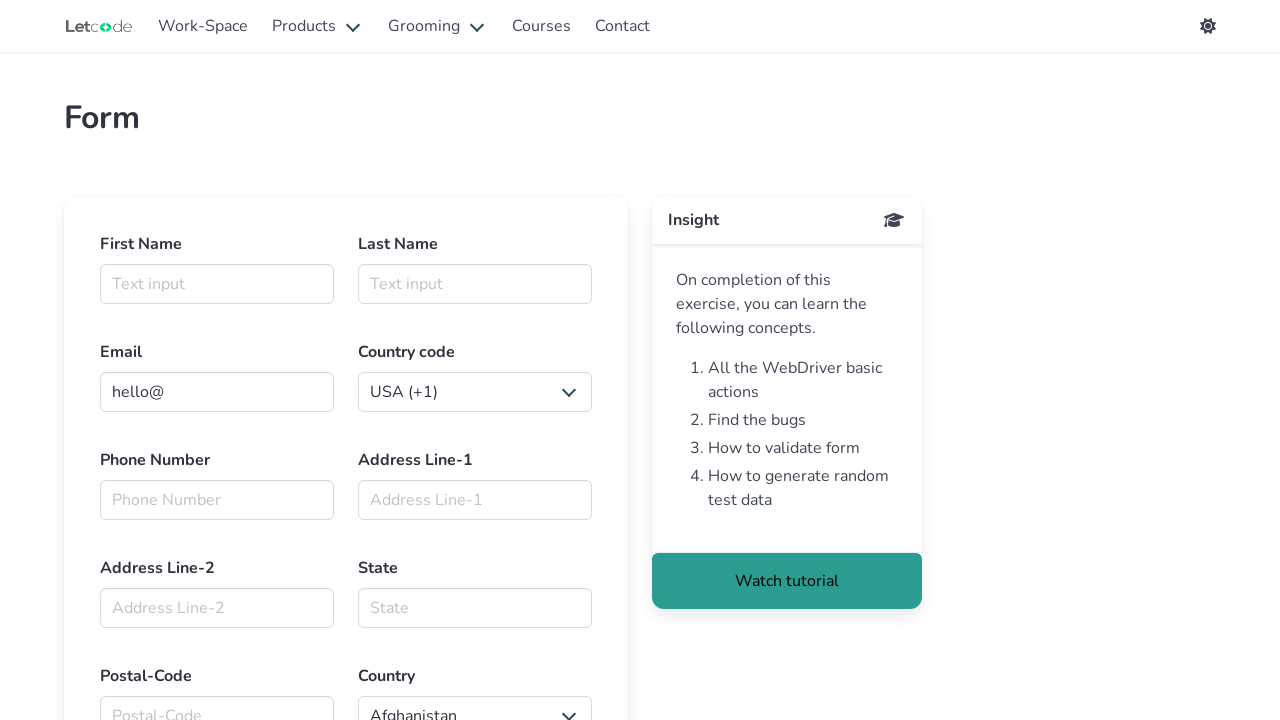

Navigated to forms page
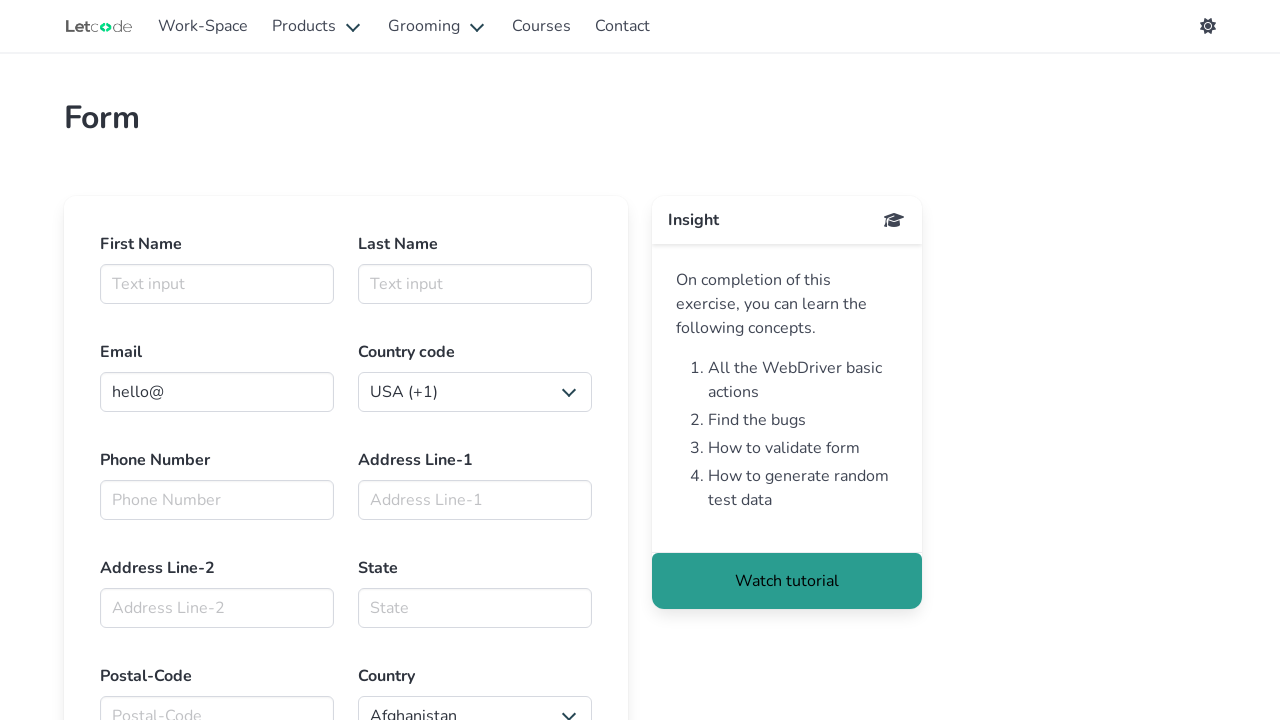

Located country code dropdown
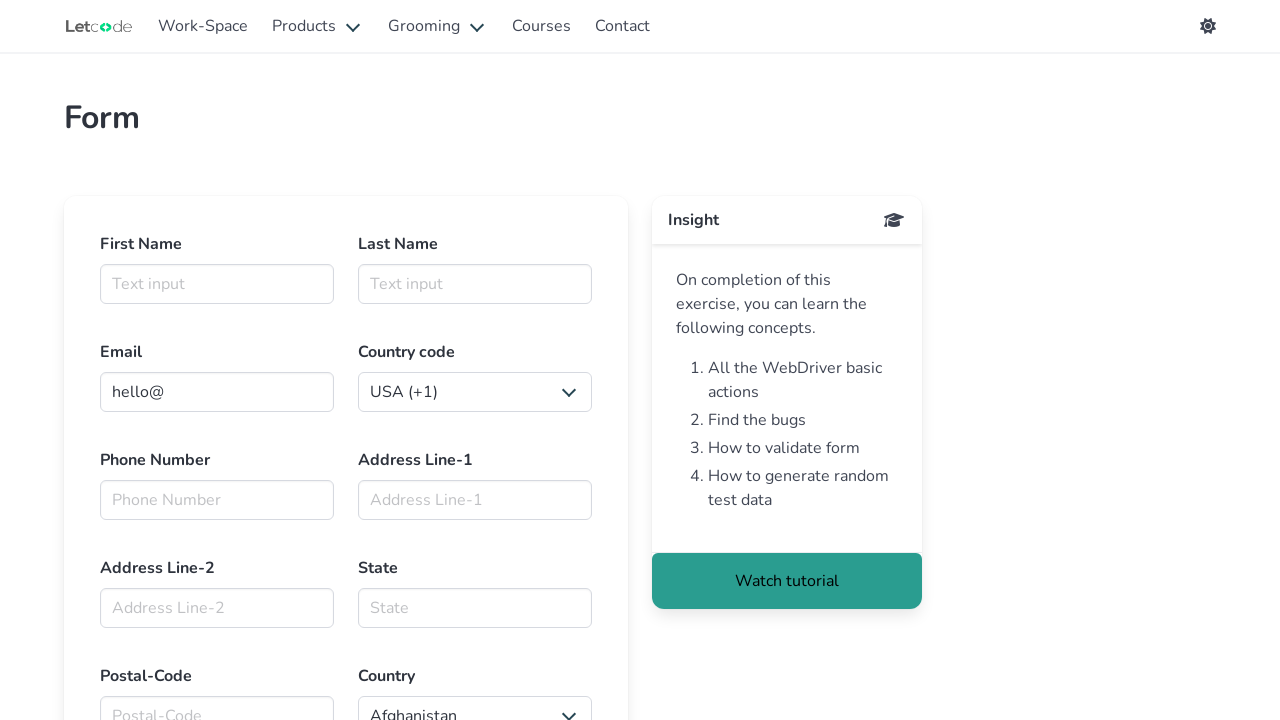

Selected Brazil (+55) from country code dropdown on xpath=//label[text()='Country code']/following::select[1]
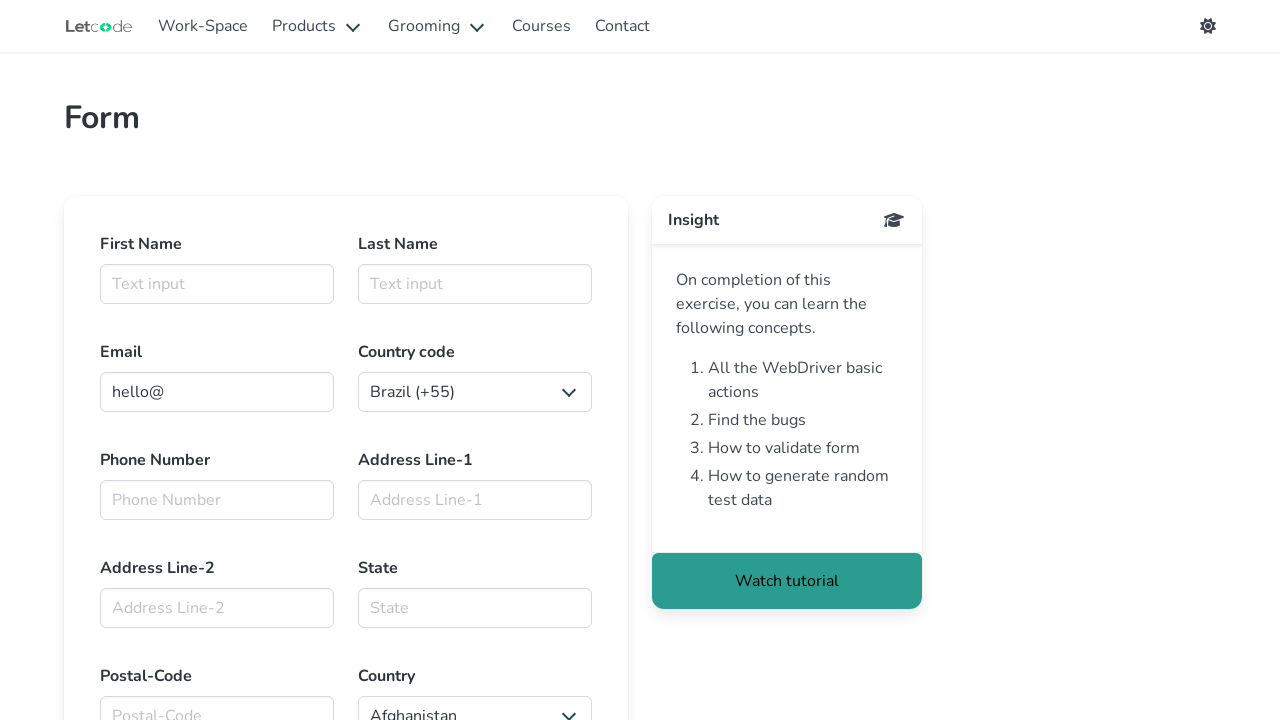

Scrolled down the page by 400 pixels
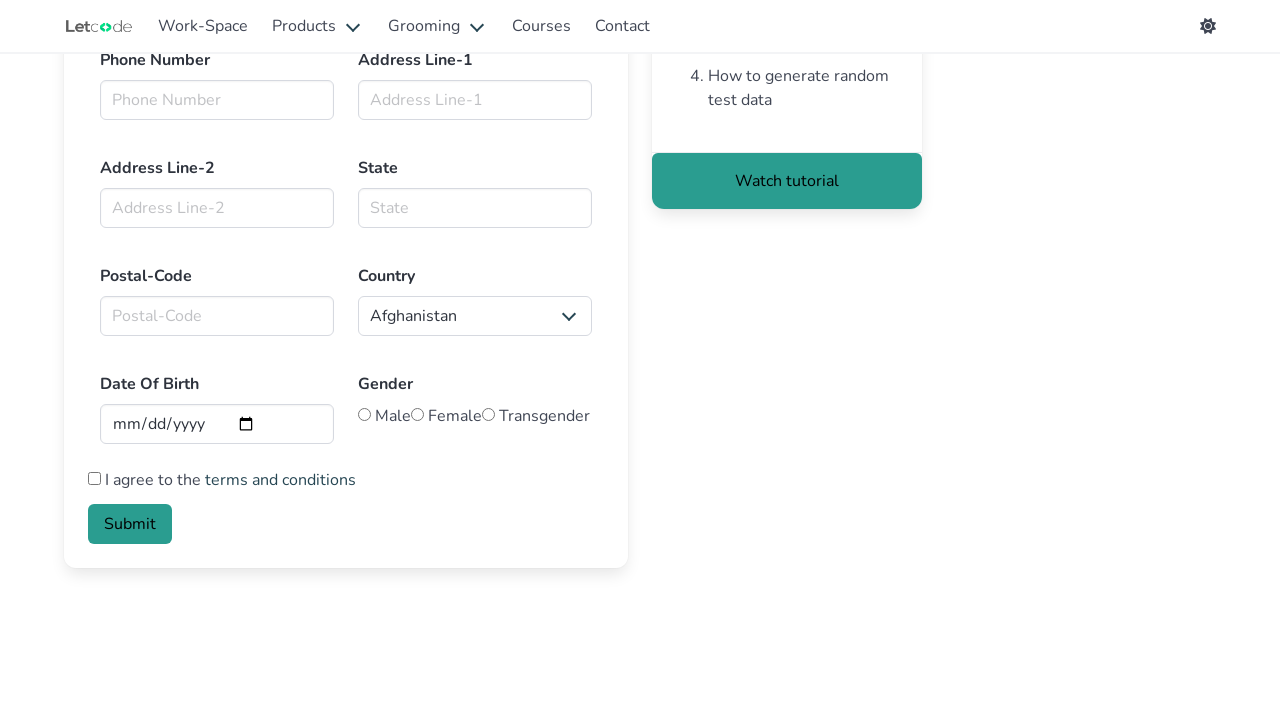

Located country dropdown
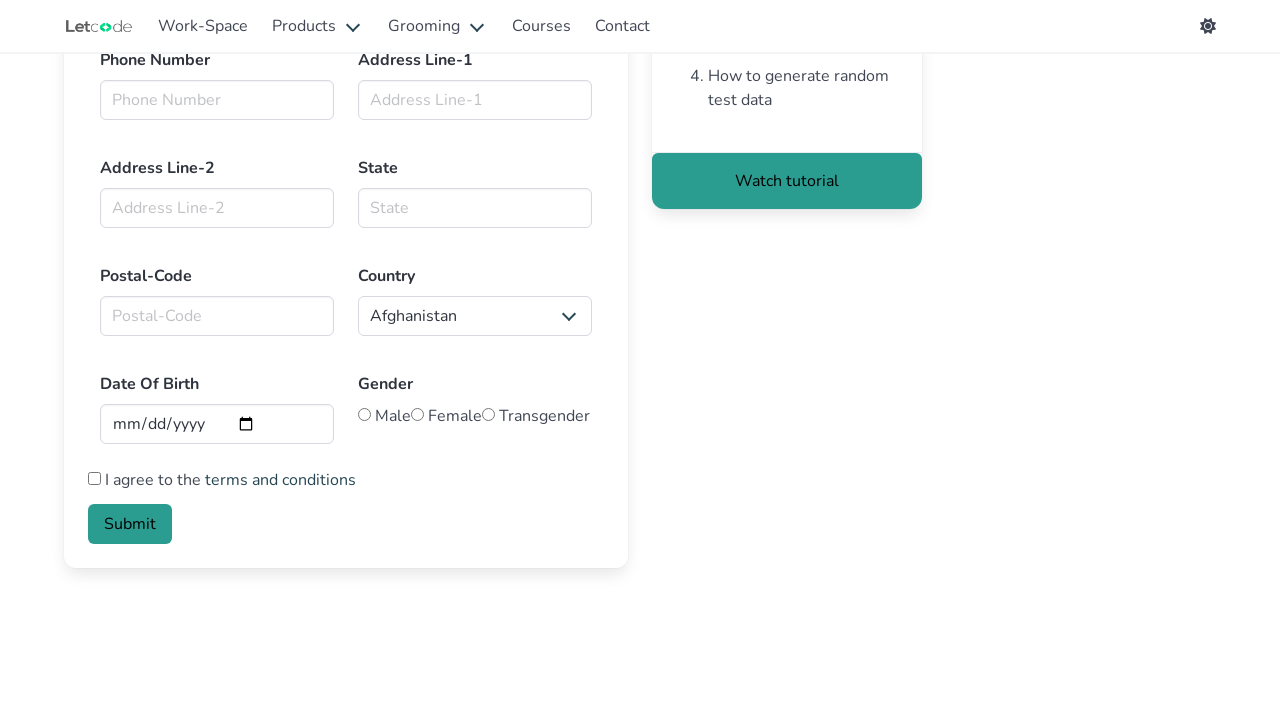

Selected Zimbabwe from country dropdown on xpath=//label[text()='Country code']/following::select[2]
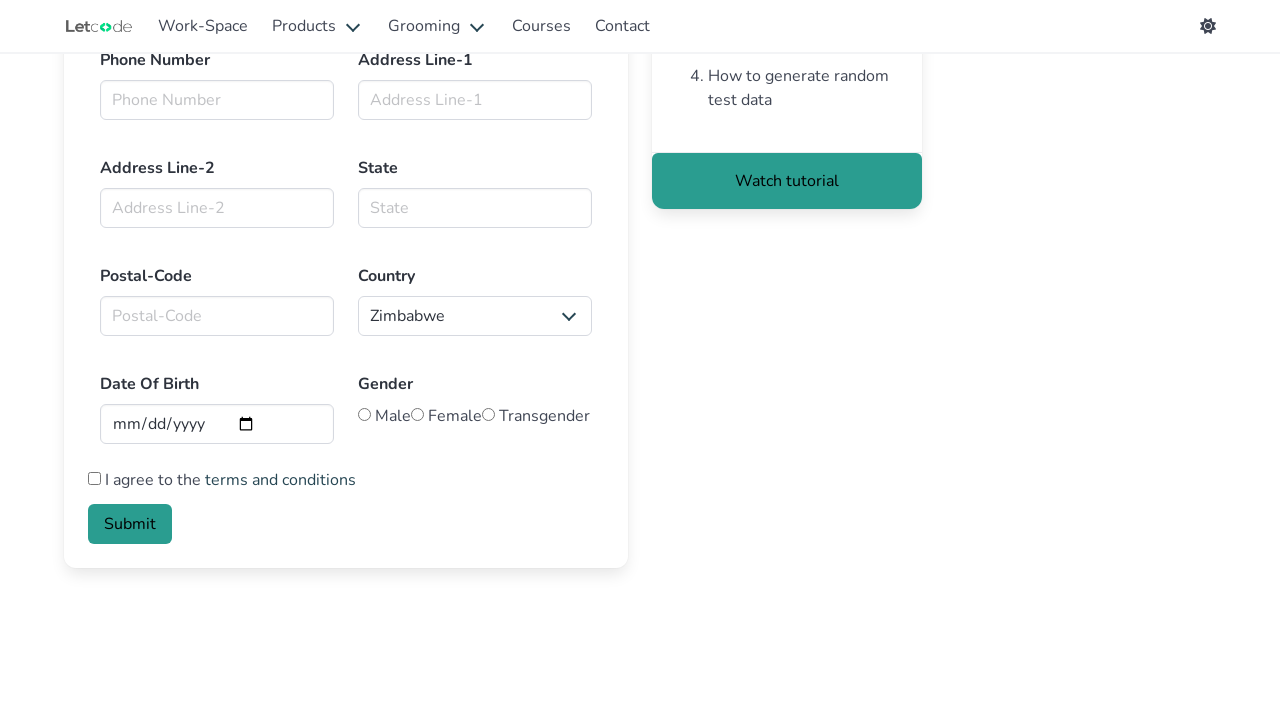

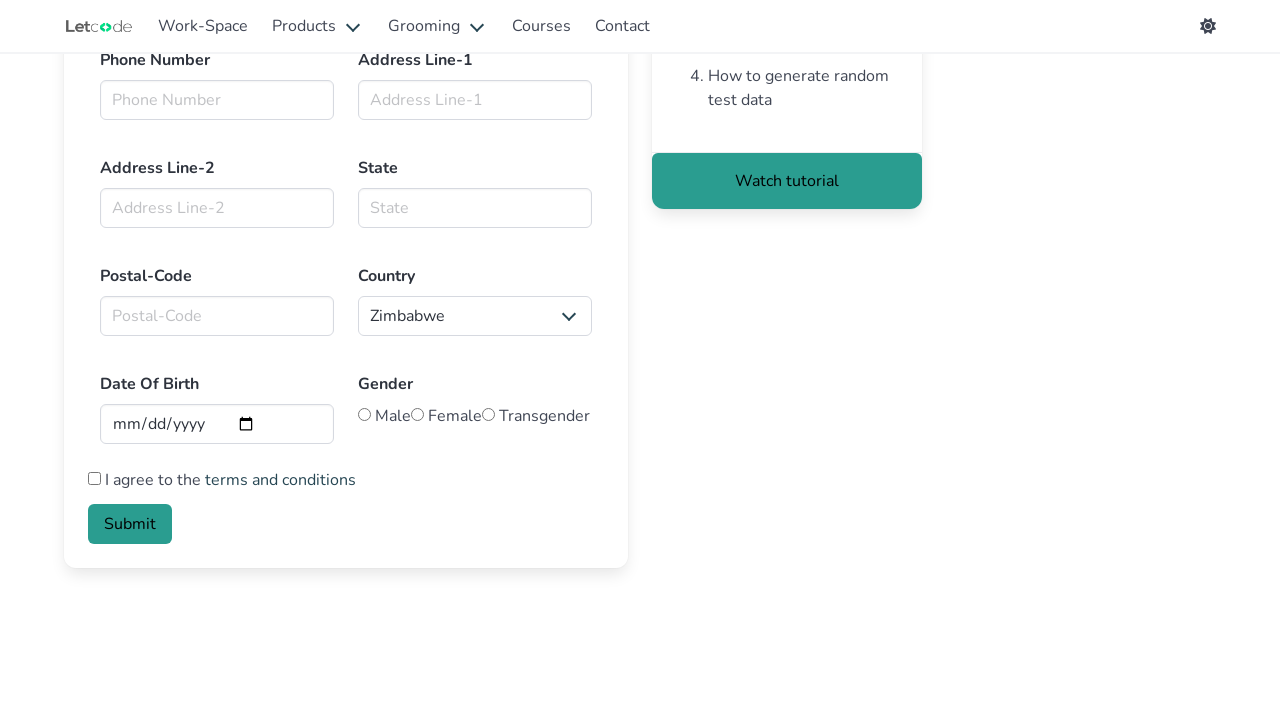